Tests dropdown selection functionality by selecting options by value and by index from a dropdown menu

Starting URL: https://the-internet.herokuapp.com/dropdown

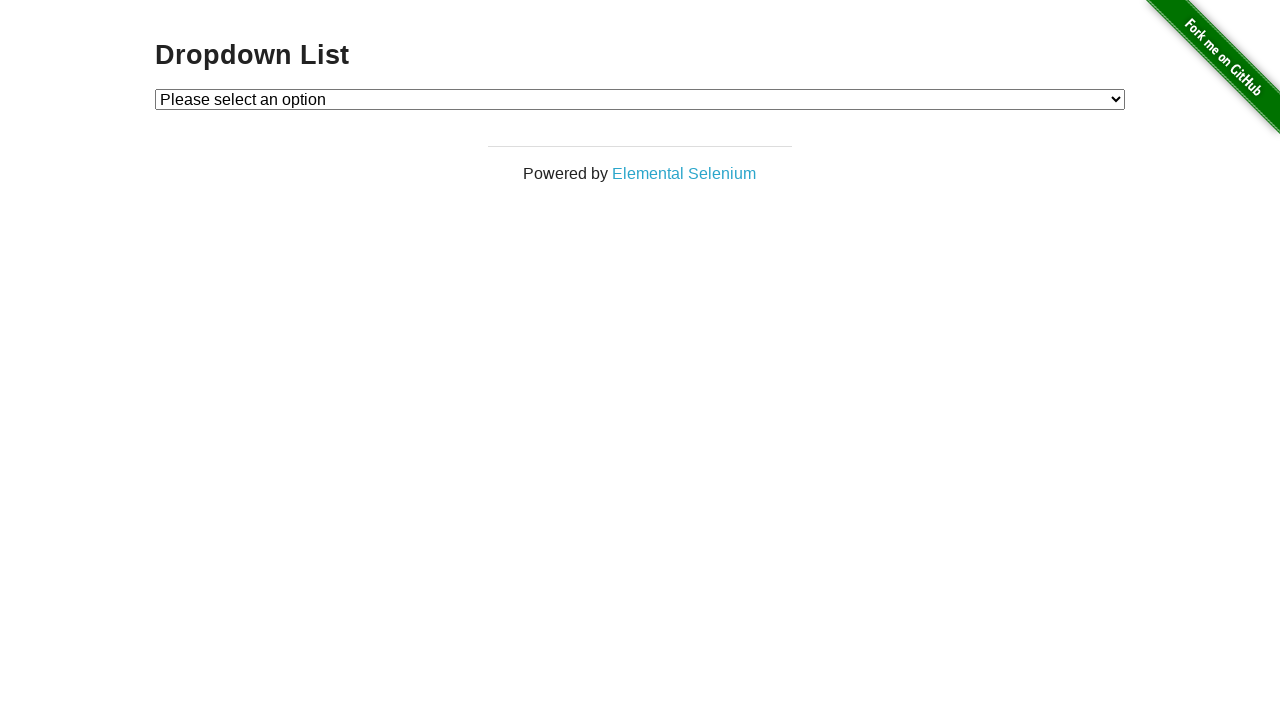

Selected dropdown option by value '1' on #dropdown
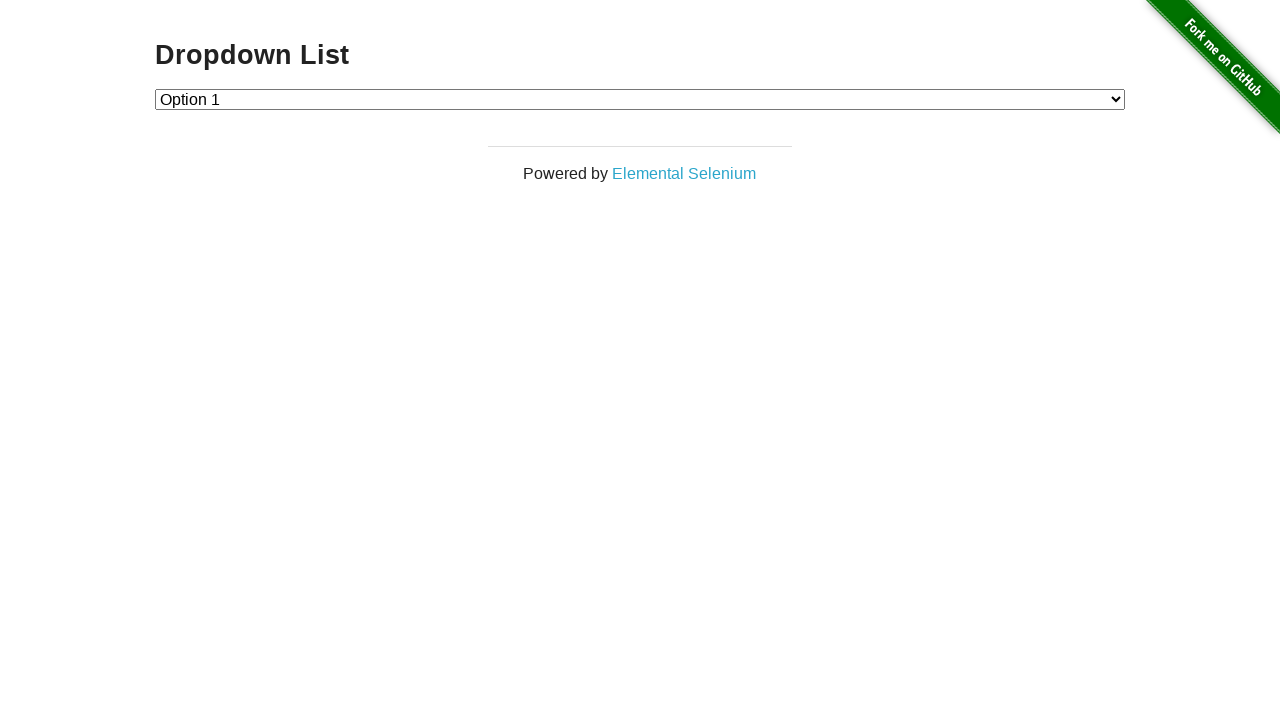

Selected dropdown option by value '2' on #dropdown
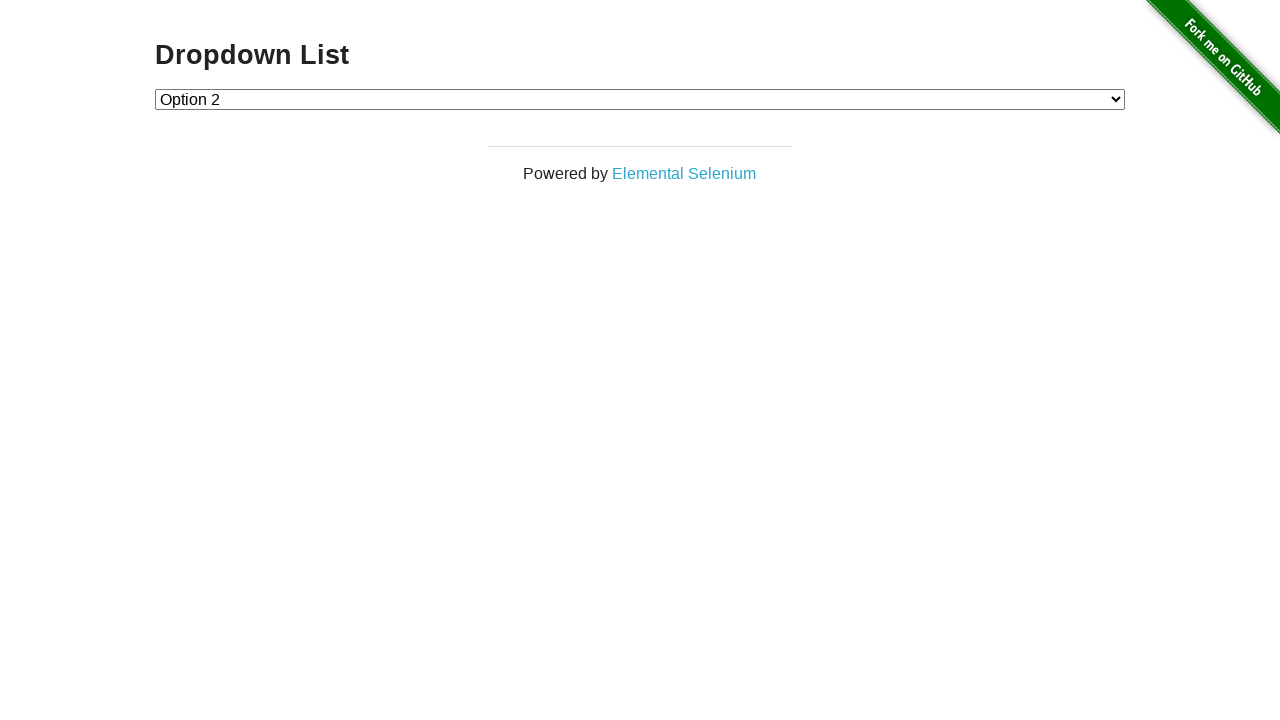

Selected dropdown option by index 1 on #dropdown
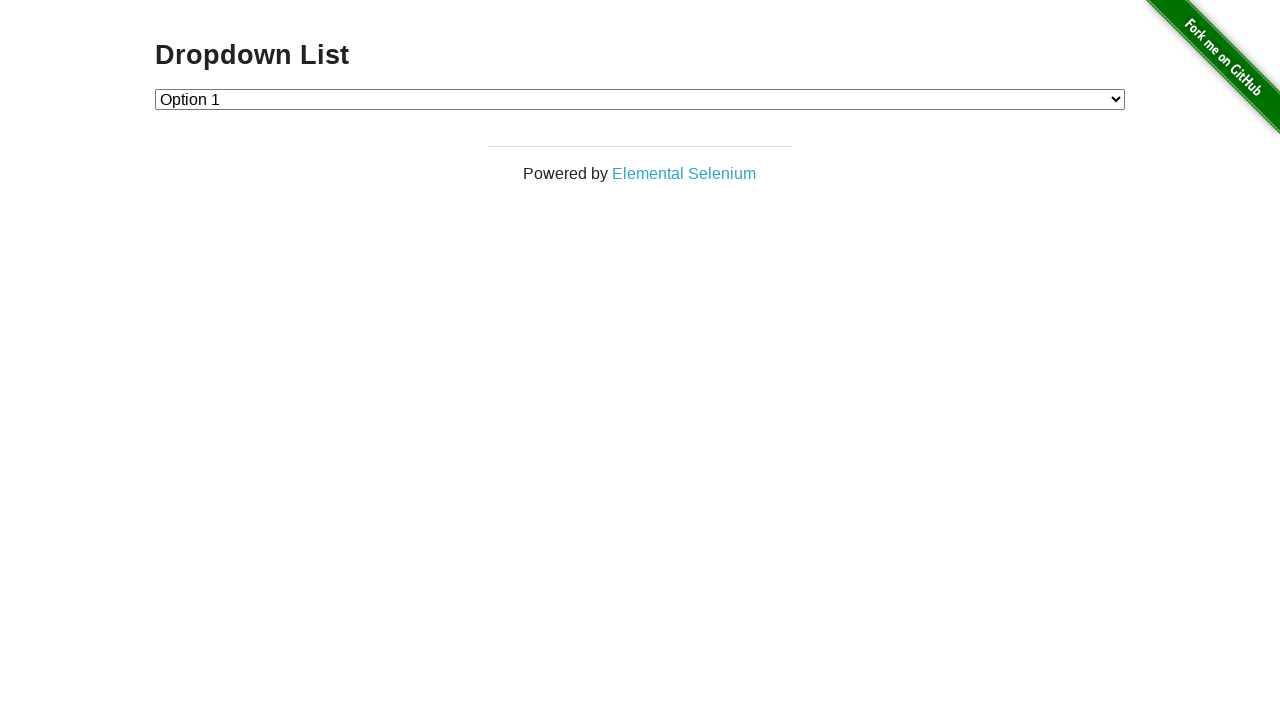

Selected dropdown option by index 2 on #dropdown
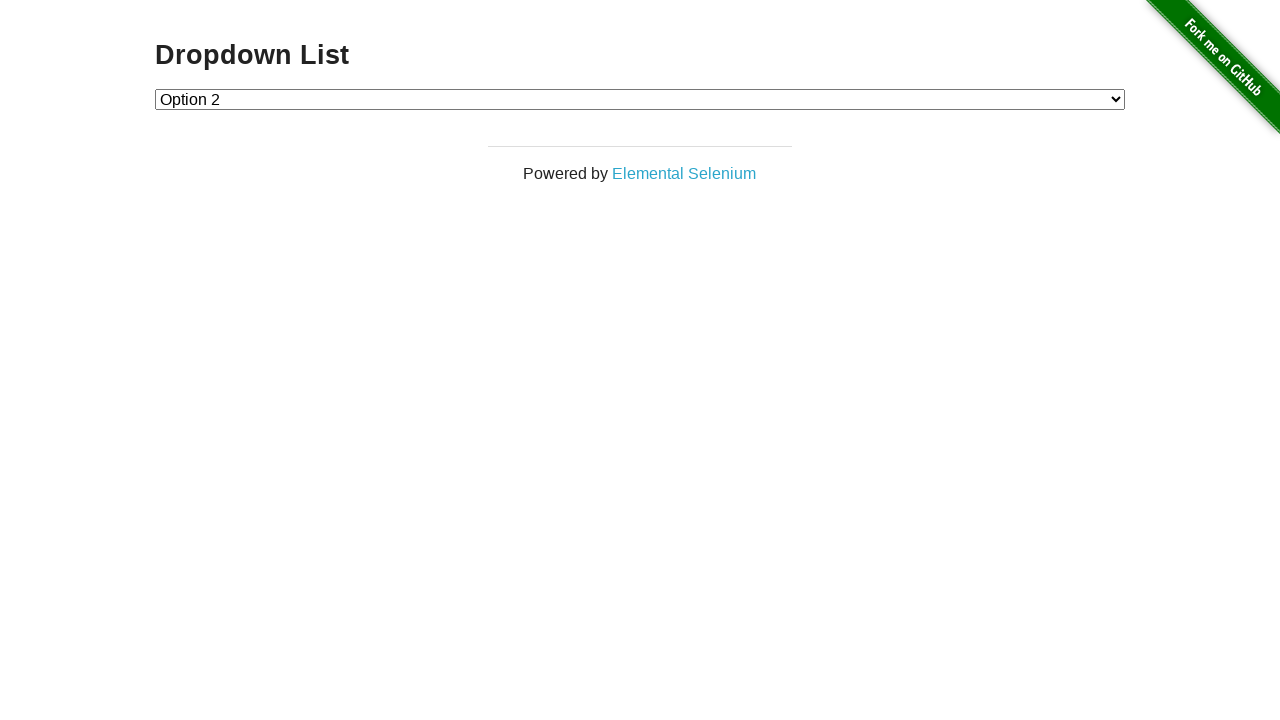

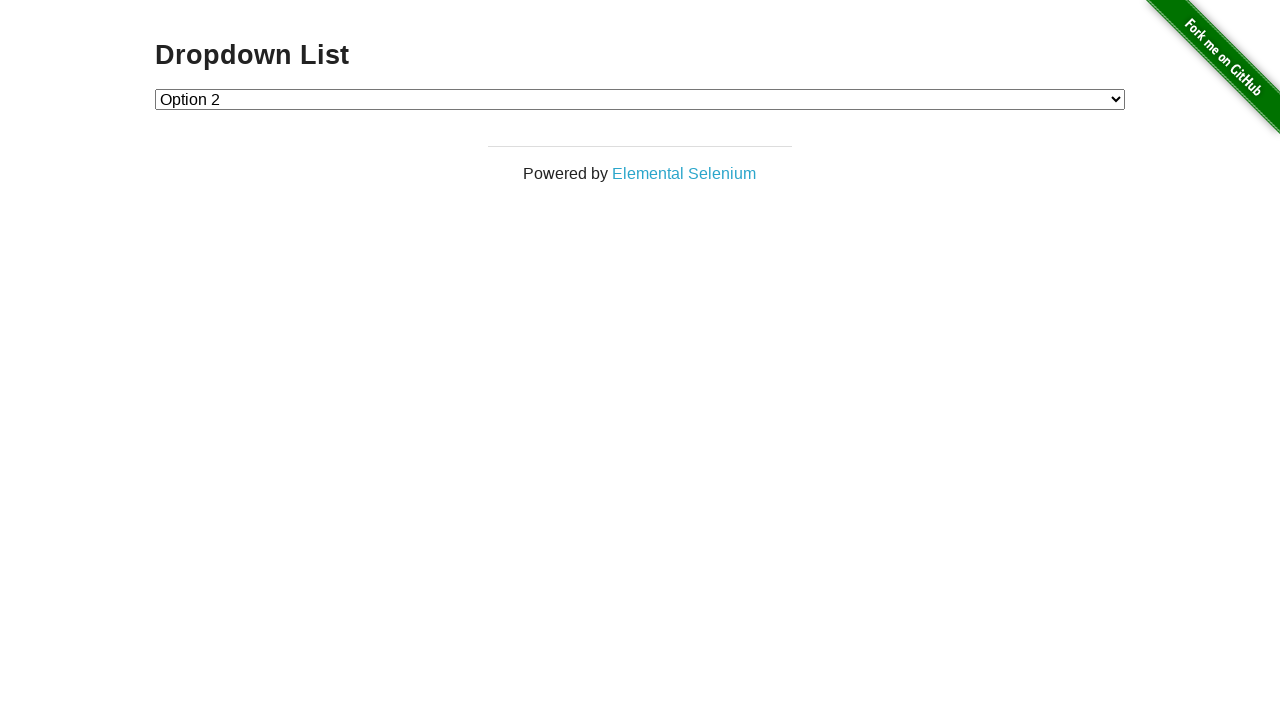